Tests dynamic element interaction by clicking a checkbox, extracting its label text, then using that text to select a dropdown option, fill an input field, and verify an alert message contains the expected text.

Starting URL: https://rahulshettyacademy.com/AutomationPractice/

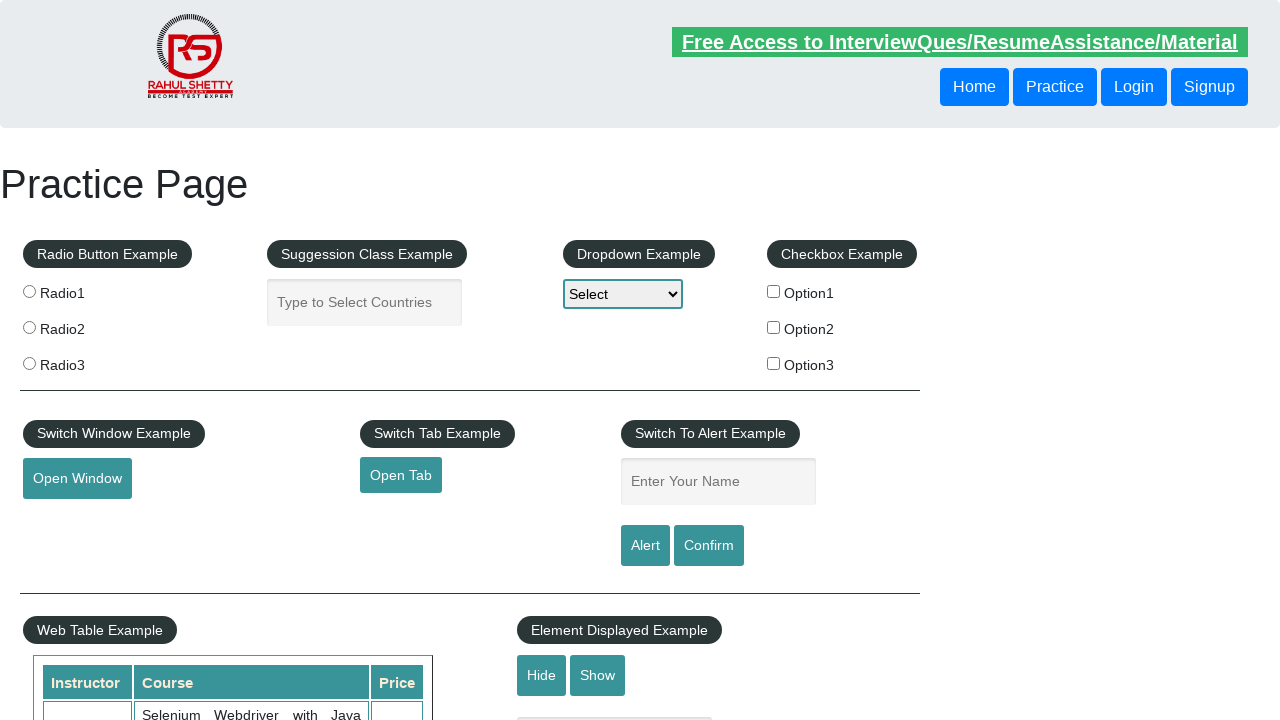

Clicked the third checkbox in the checkbox example section at (774, 363) on xpath=//div[@id='checkbox-example']//label[3]/input
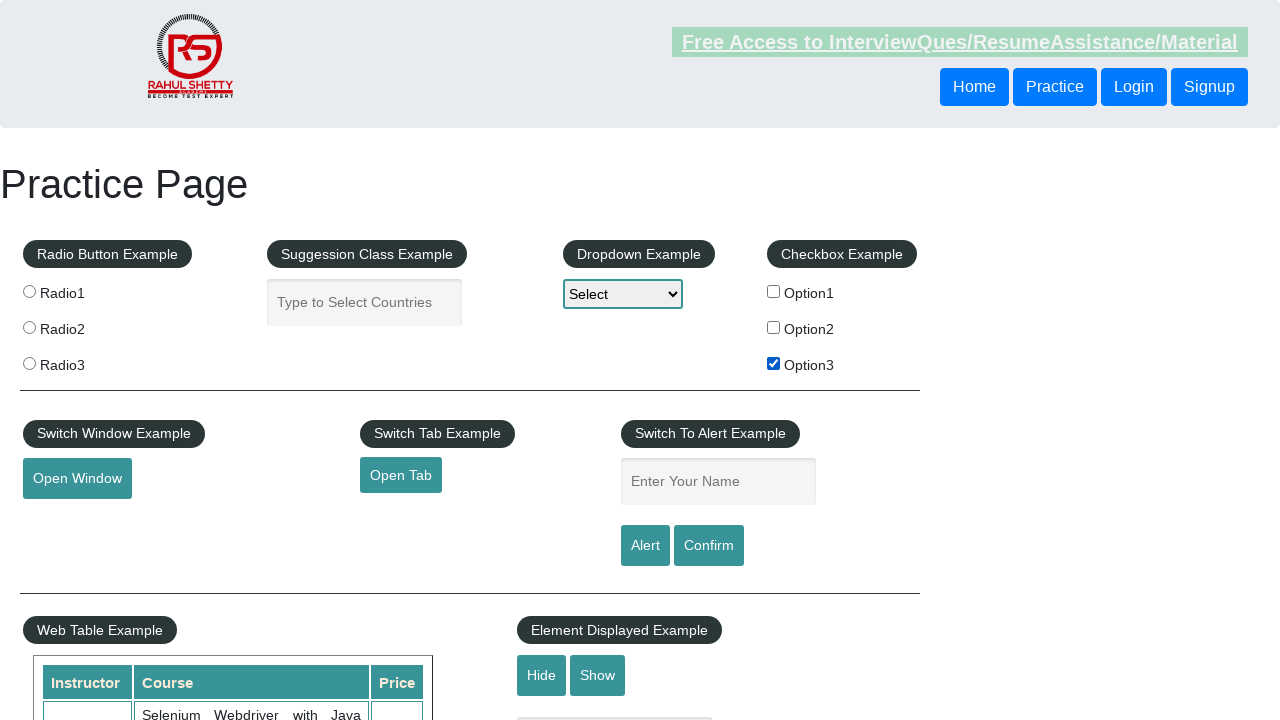

Extracted label text from third checkbox: 'Option3'
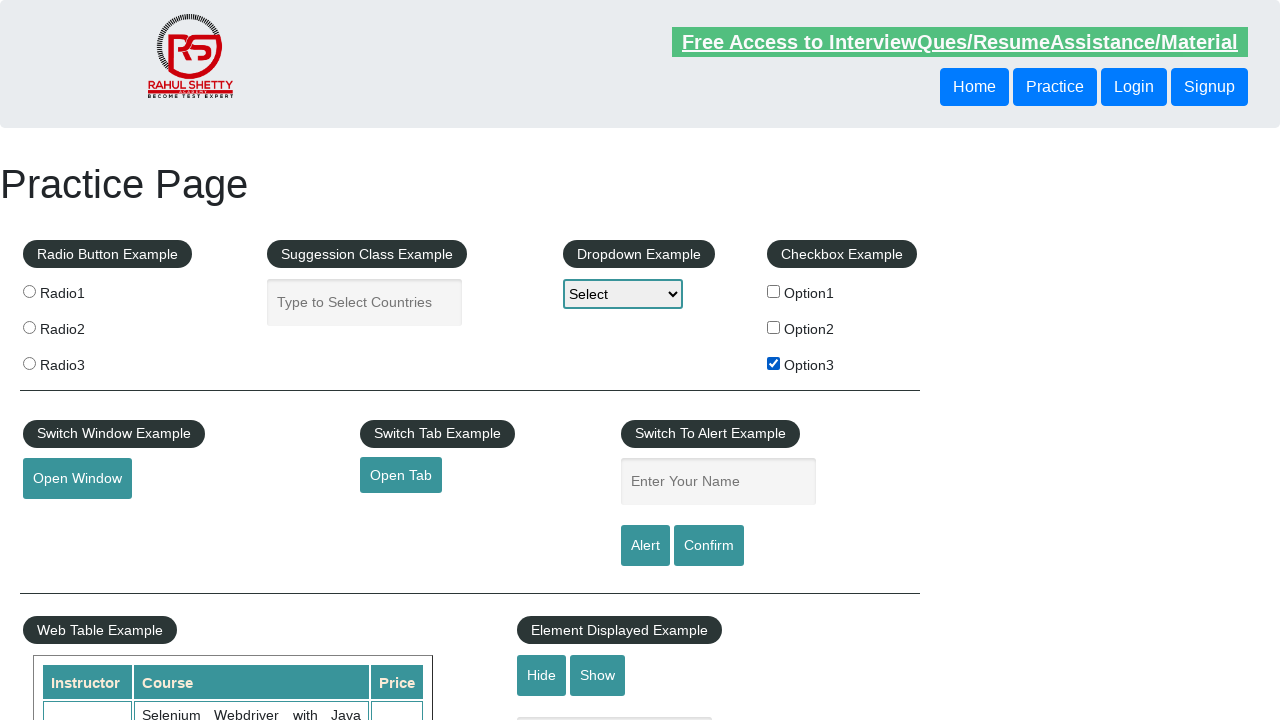

Clicked dropdown to open it at (623, 294) on select#dropdown-class-example
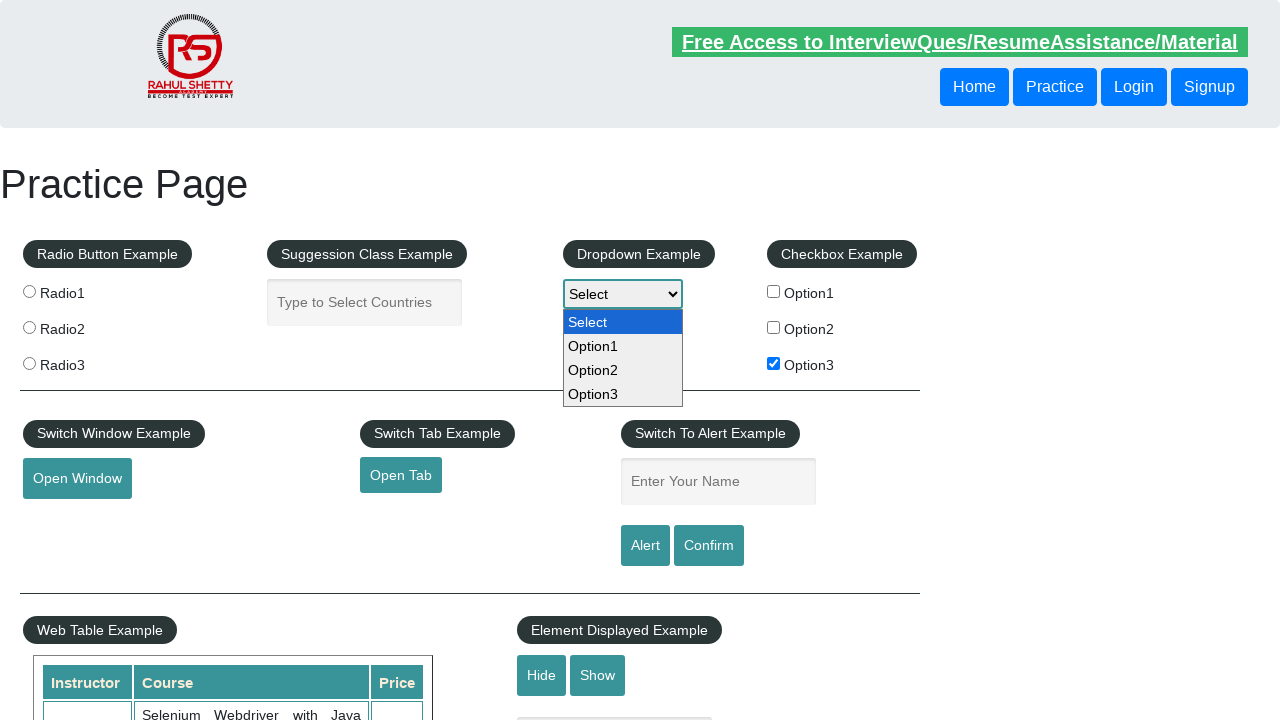

Selected dropdown option with label 'Option3' on select#dropdown-class-example
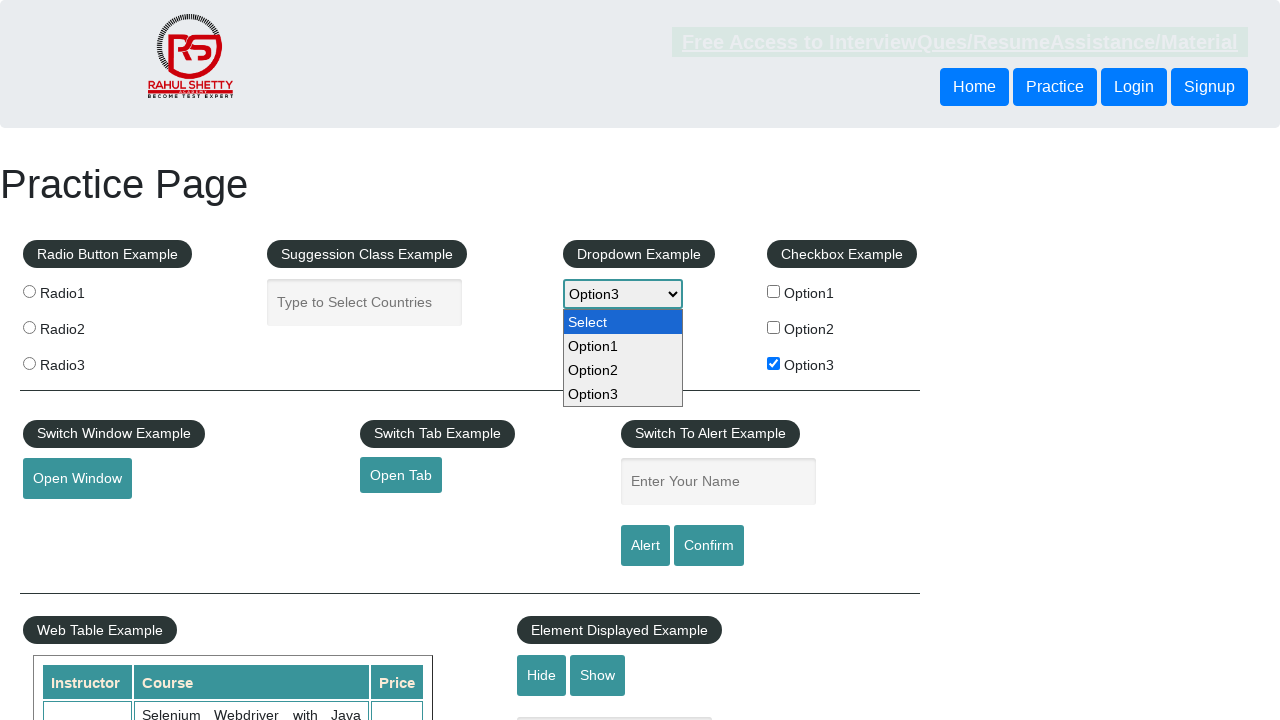

Filled name input field with 'Option3' on input#name
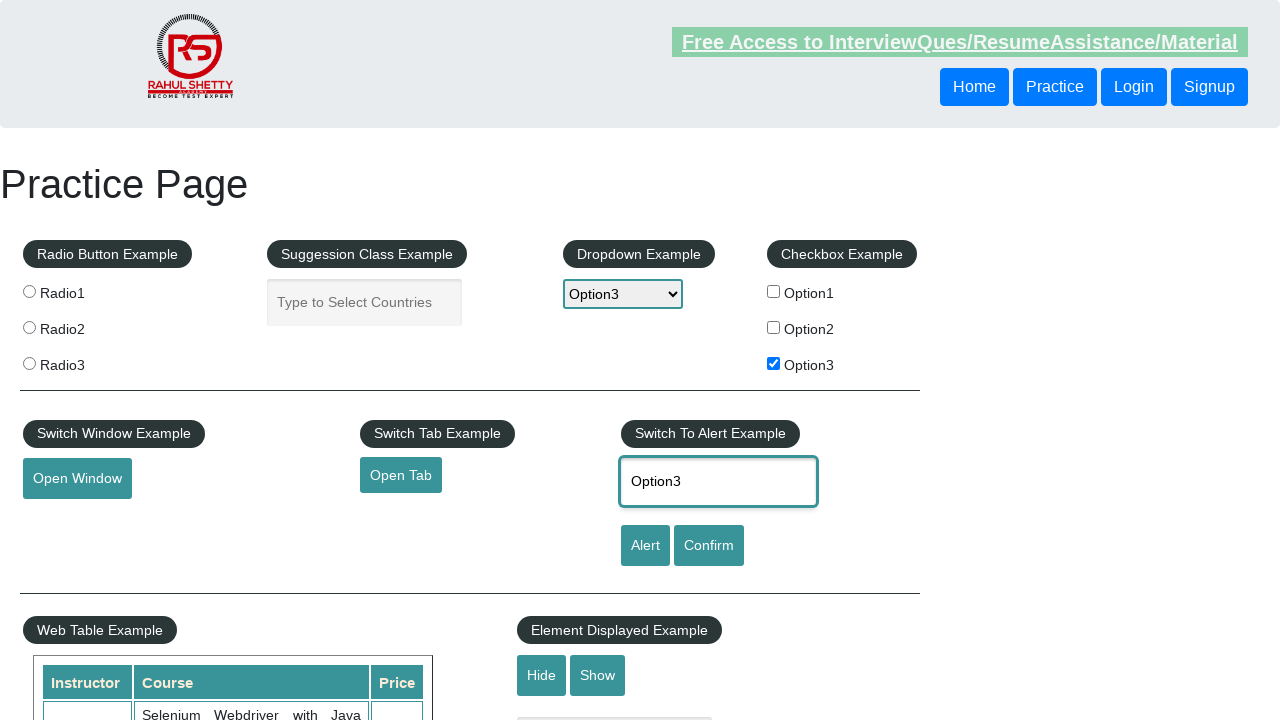

Set up dialog handler for alert
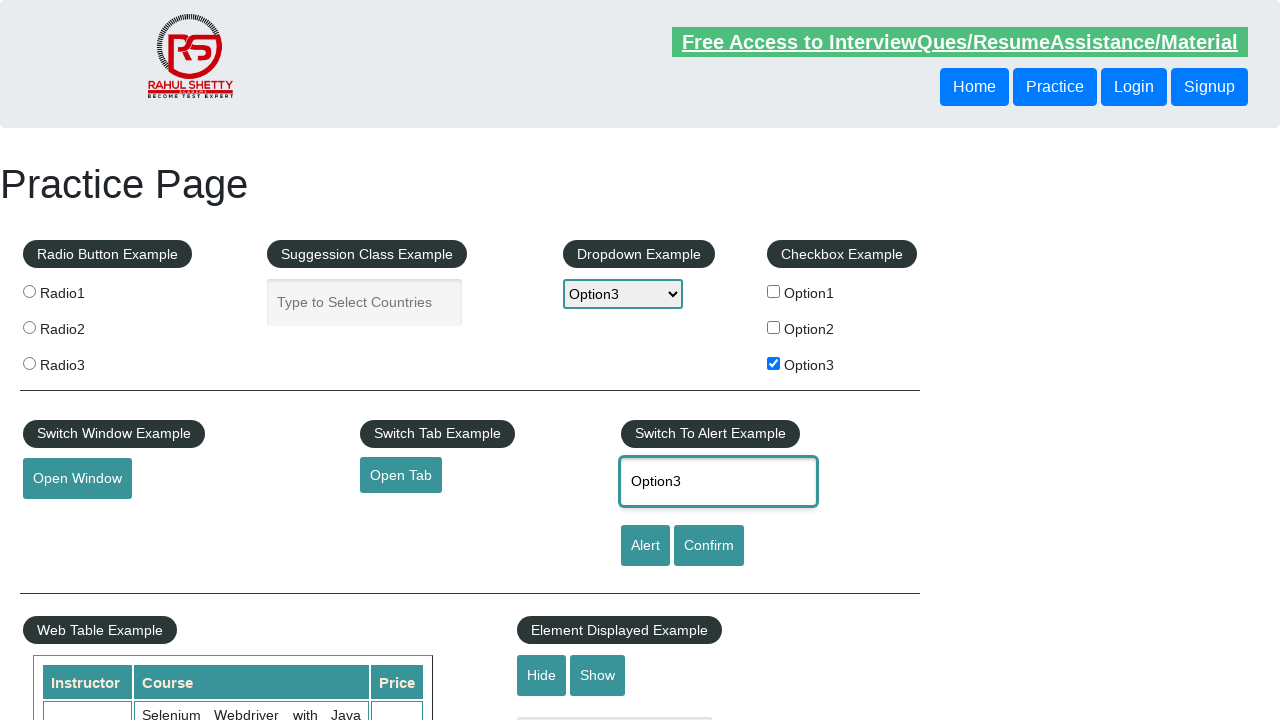

Clicked the alert button at (645, 546) on input#alertbtn
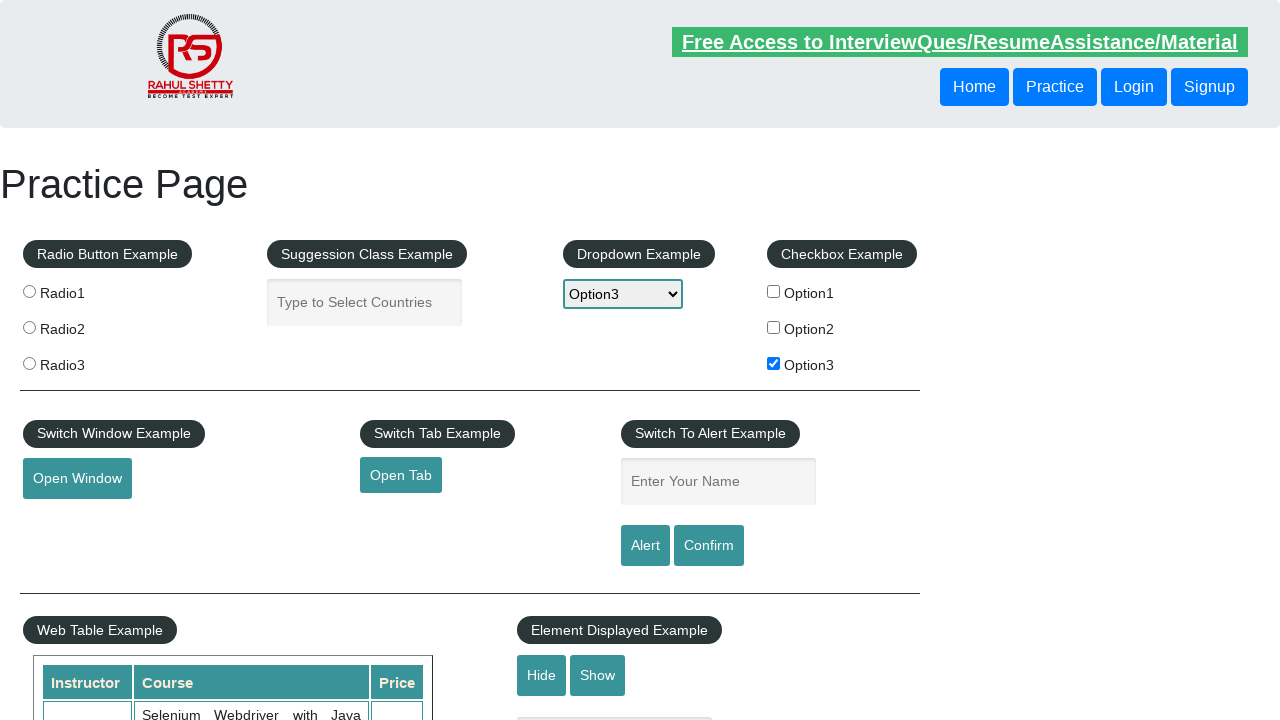

Waited 500ms for dialog to be handled
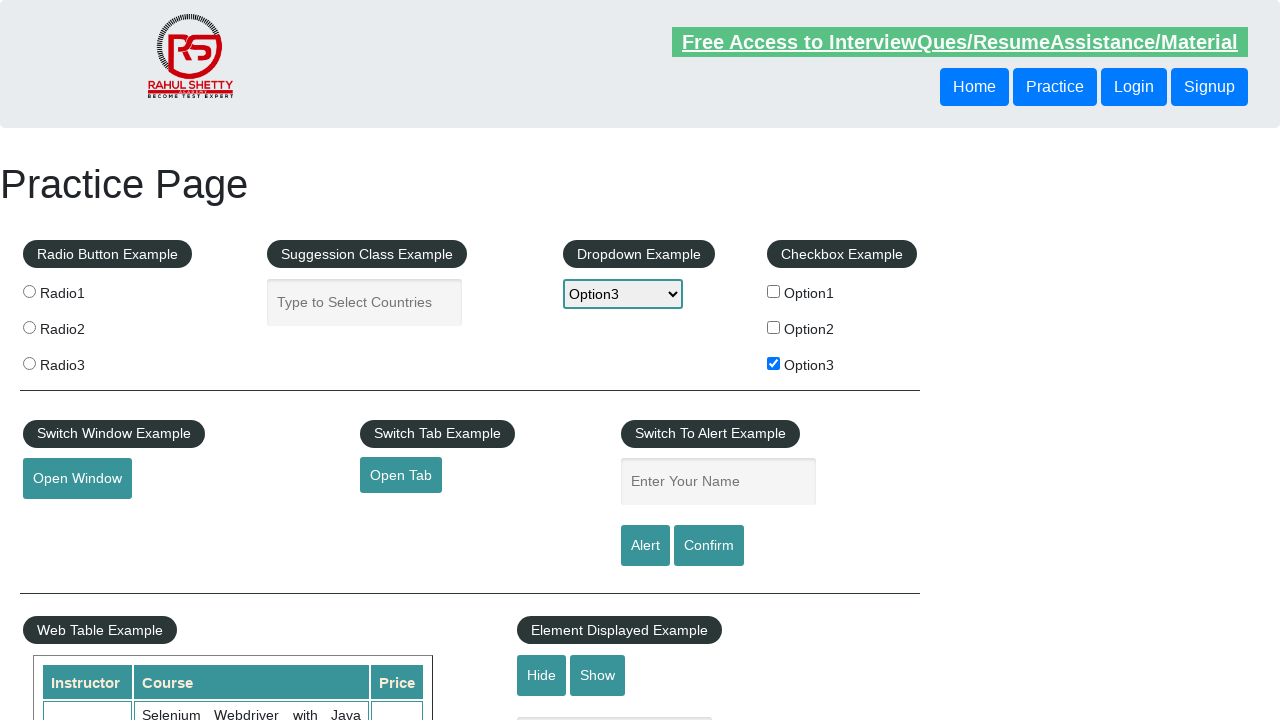

Verified alert message contains 'Option3'
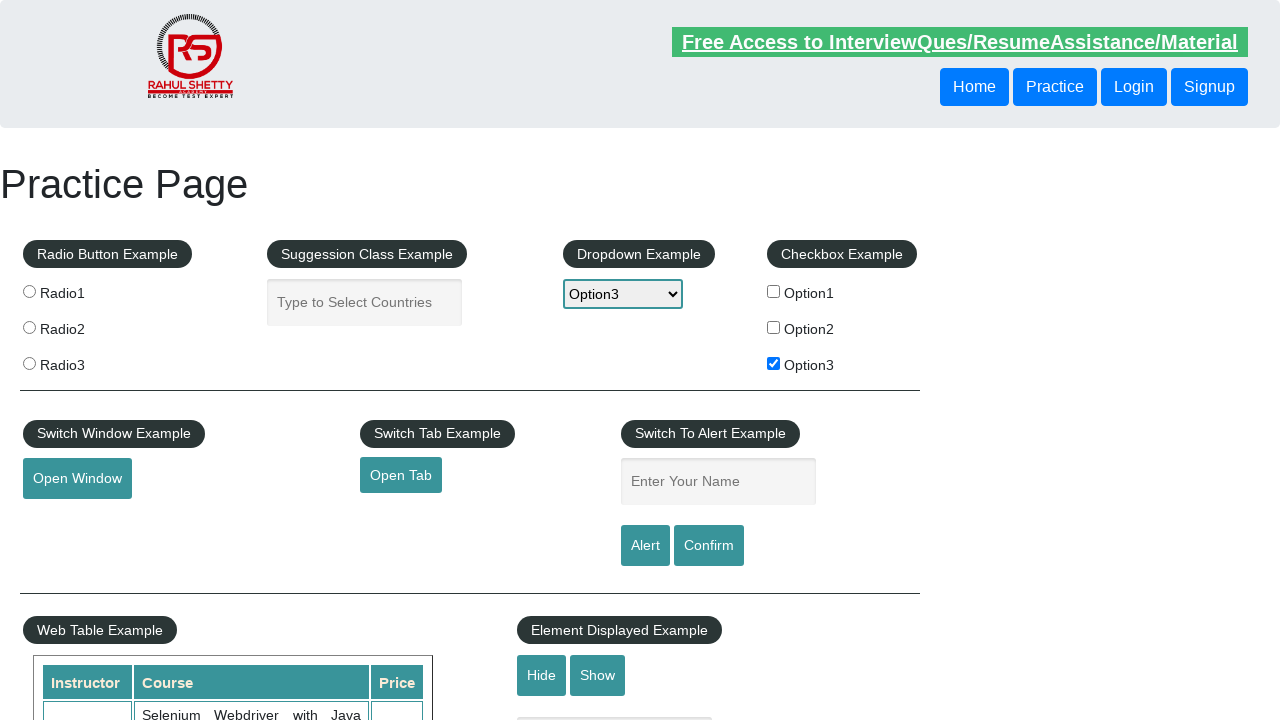

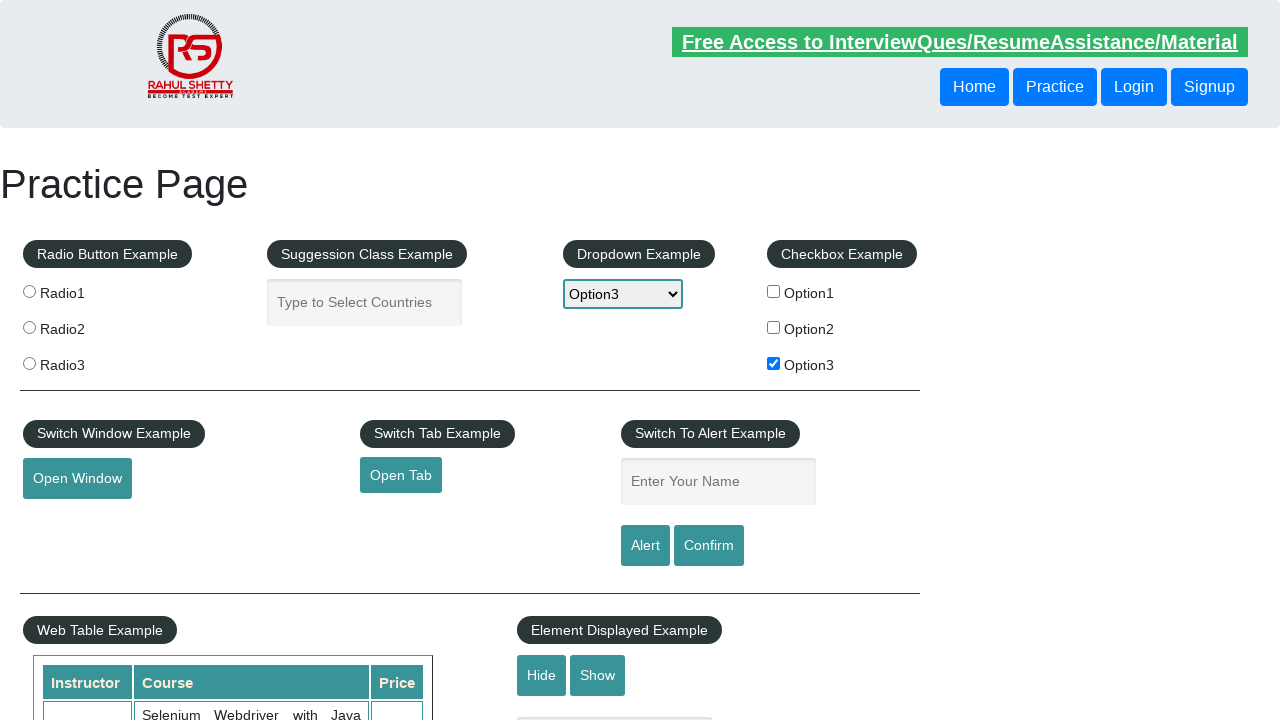